Tests a text box form by filling in name, email, and address fields, then submitting the form

Starting URL: https://demoqa.com/text-box

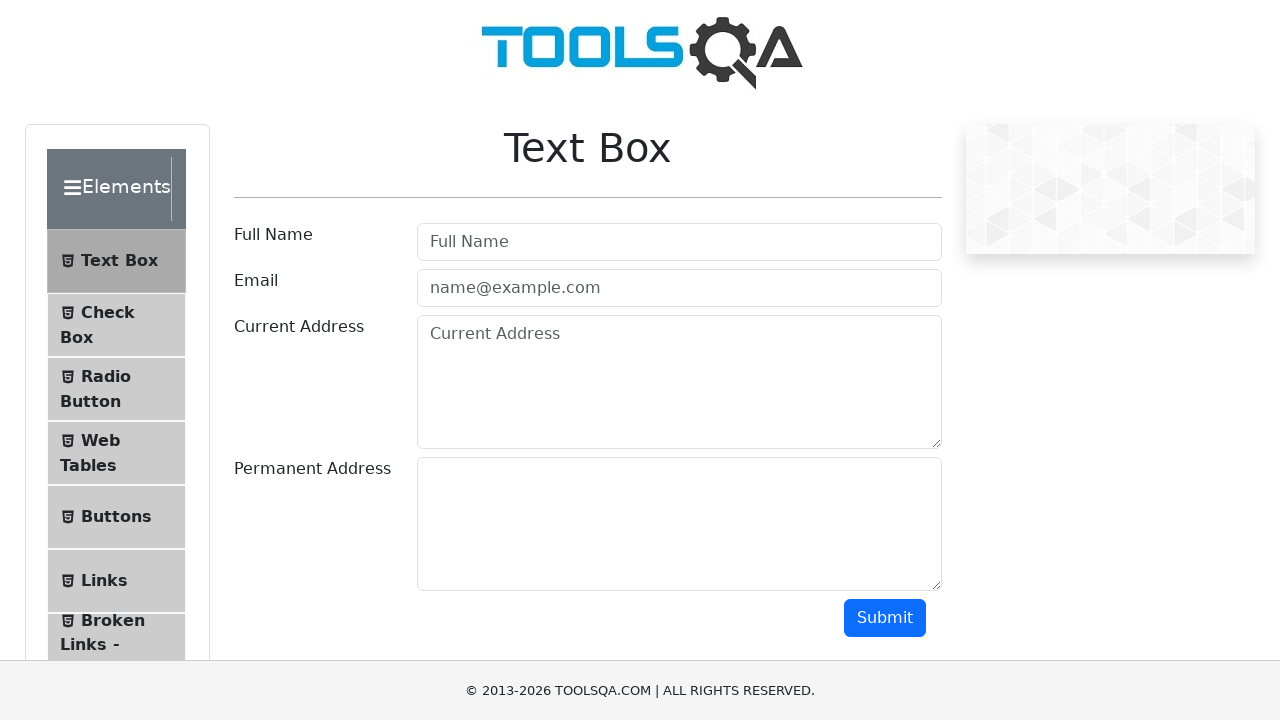

Filled name field with 'Sebastian' on //input[@type='text' and @id='userName']
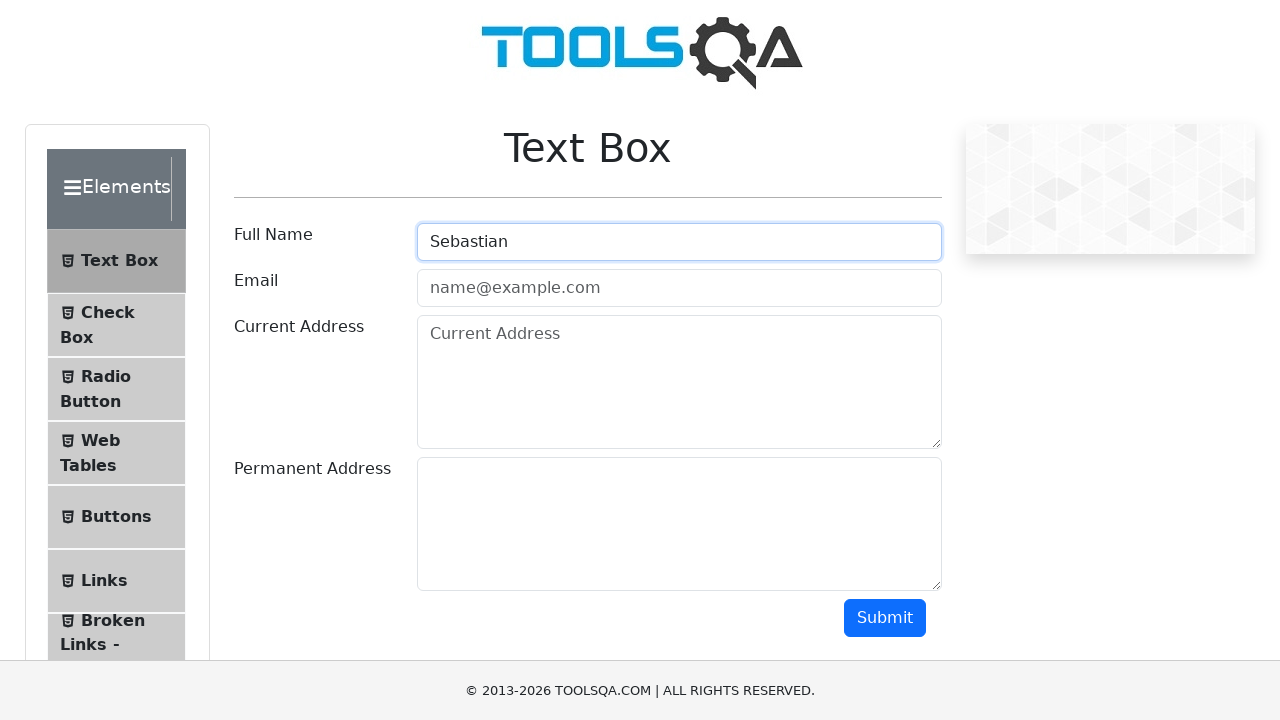

Filled email field with 'Sebastian@email.com' on #userEmail
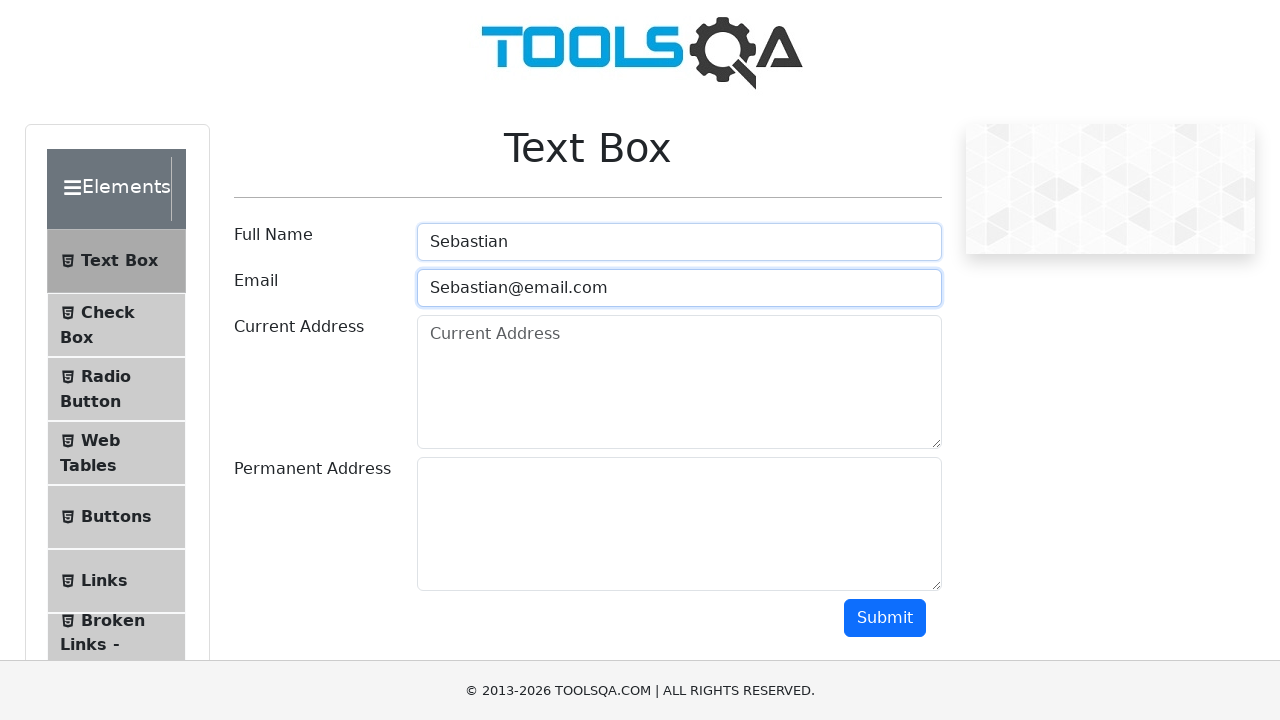

Filled current address field with 'Direccion Uno' on #currentAddress
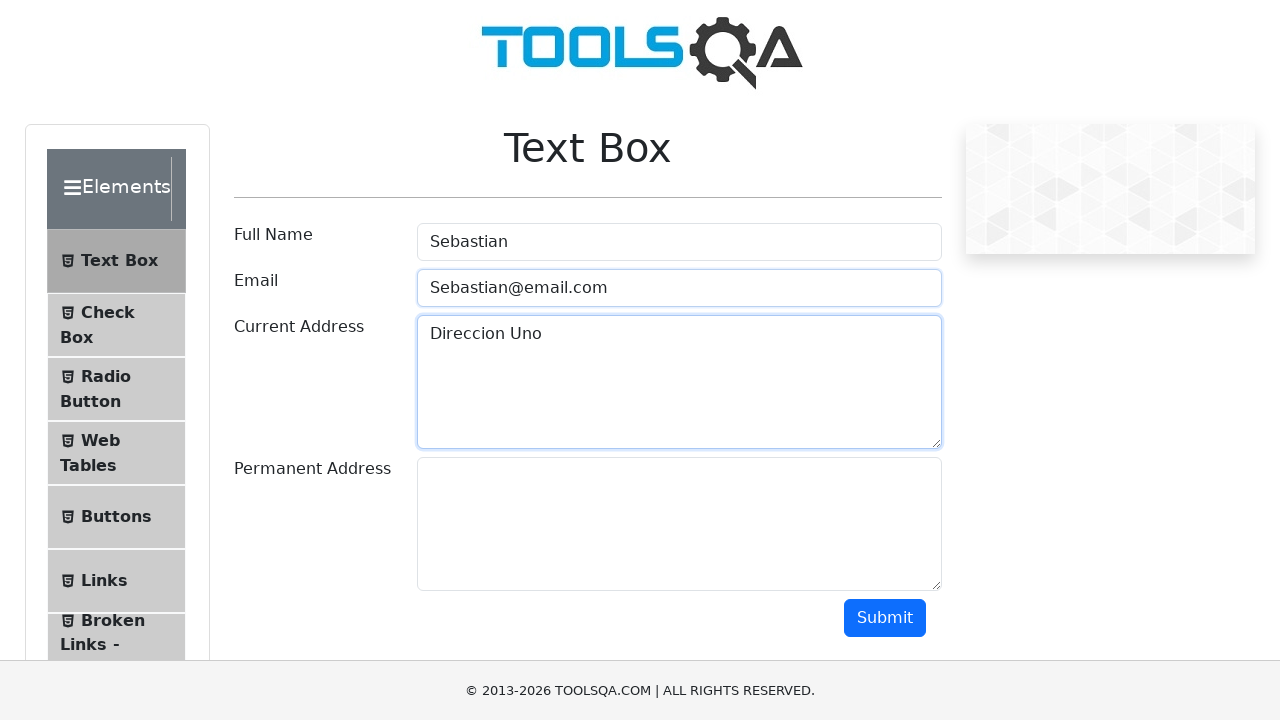

Filled permanent address field with 'Direccion Dos' on #permanentAddress
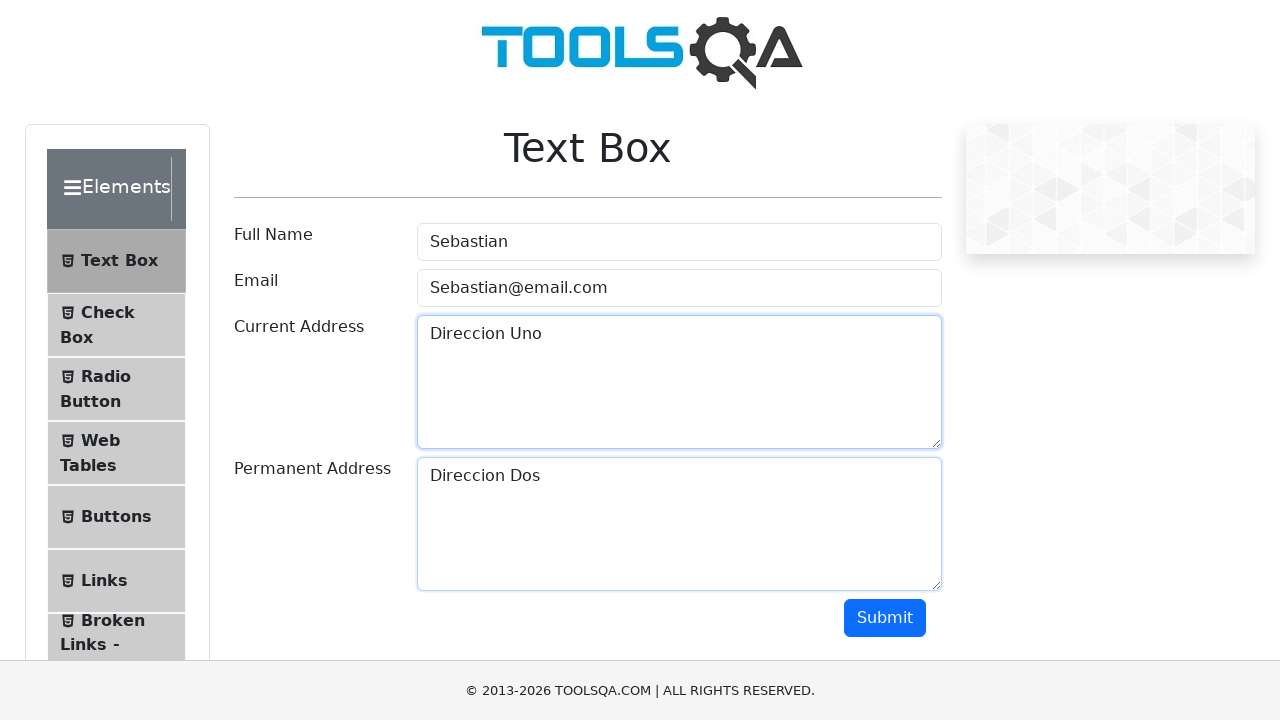

Scrolled down to make submit button visible
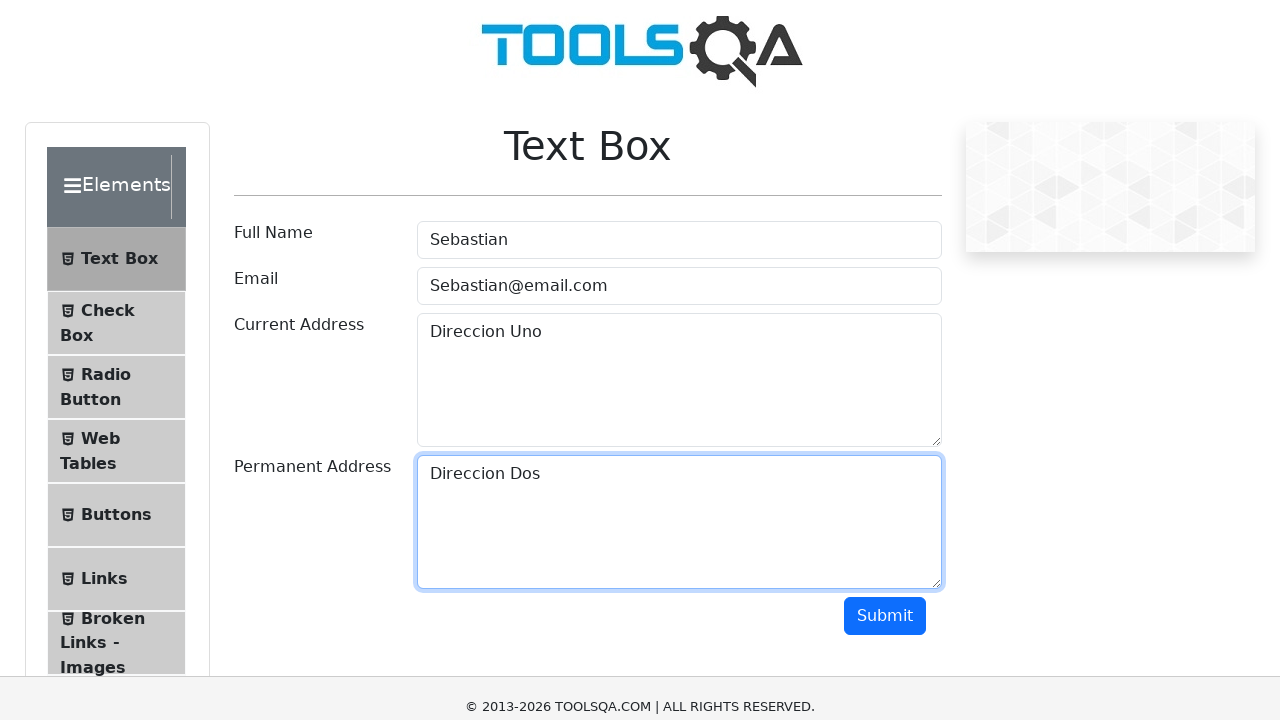

Clicked submit button to submit the form at (885, 418) on #submit
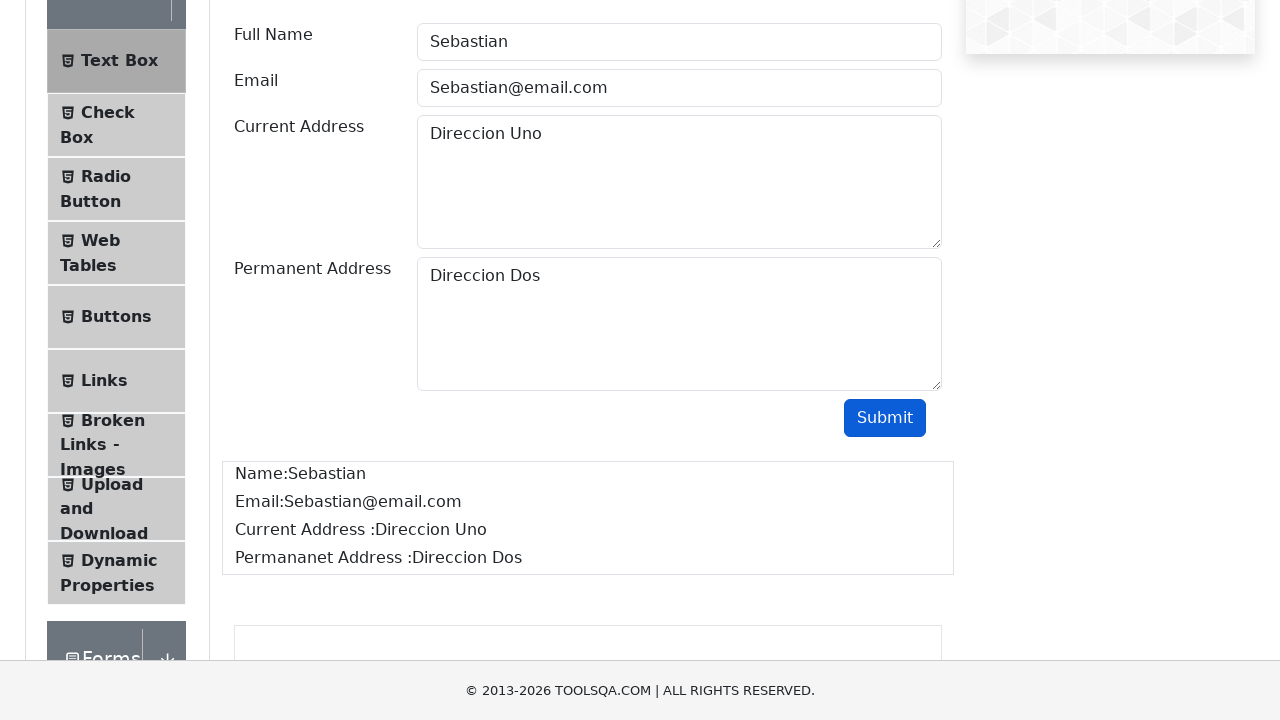

Waited for form submission to complete
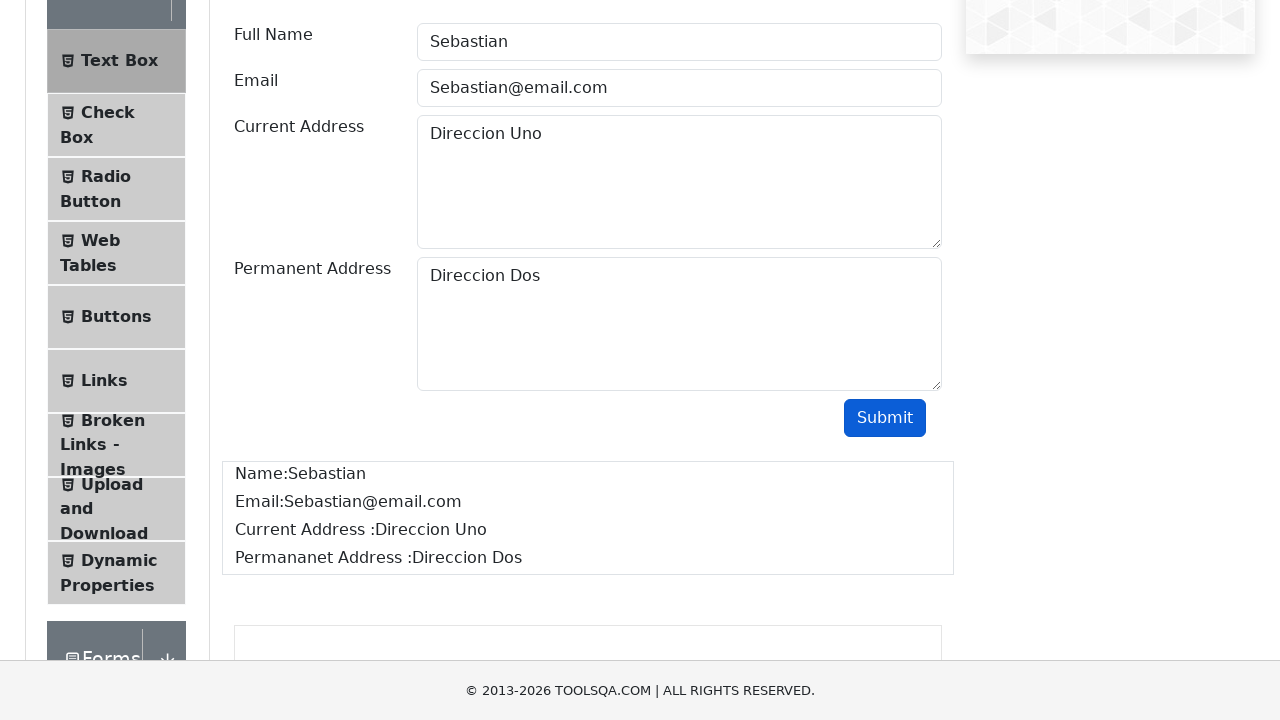

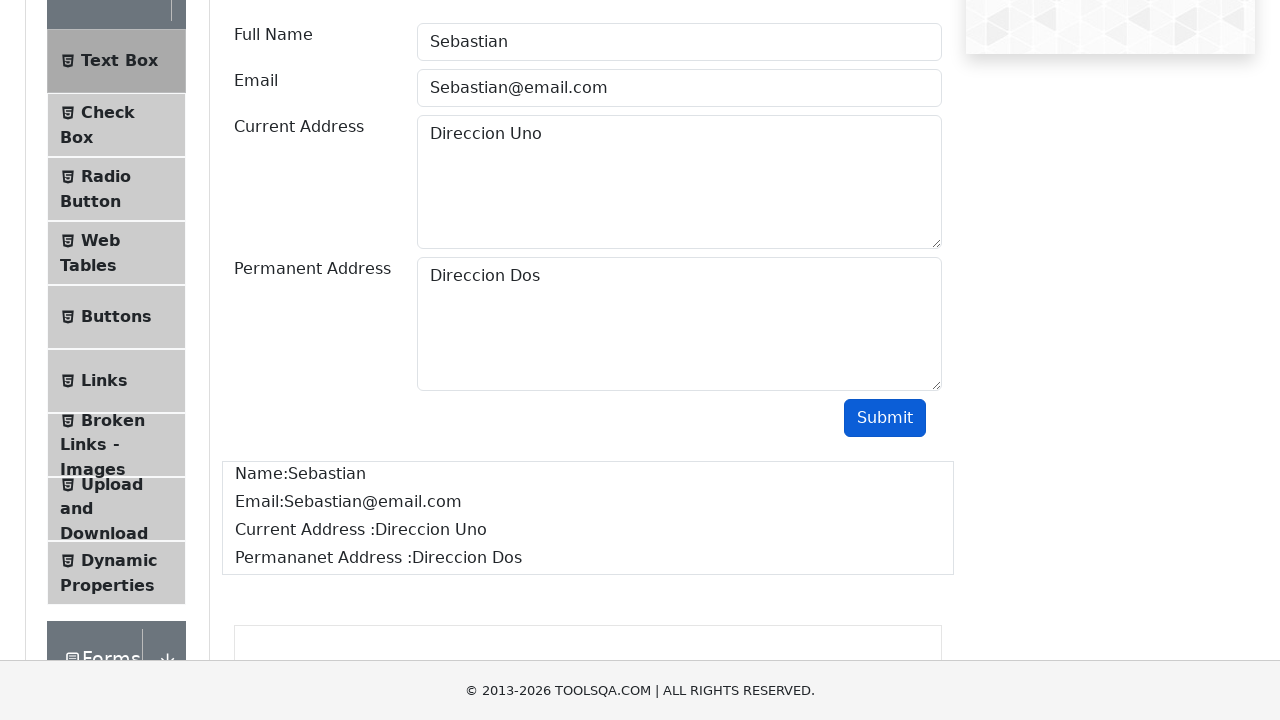